Tests drag and drop functionality on jQuery UI demo page by dragging an element and dropping it onto a target area

Starting URL: https://jqueryui.com/droppable/

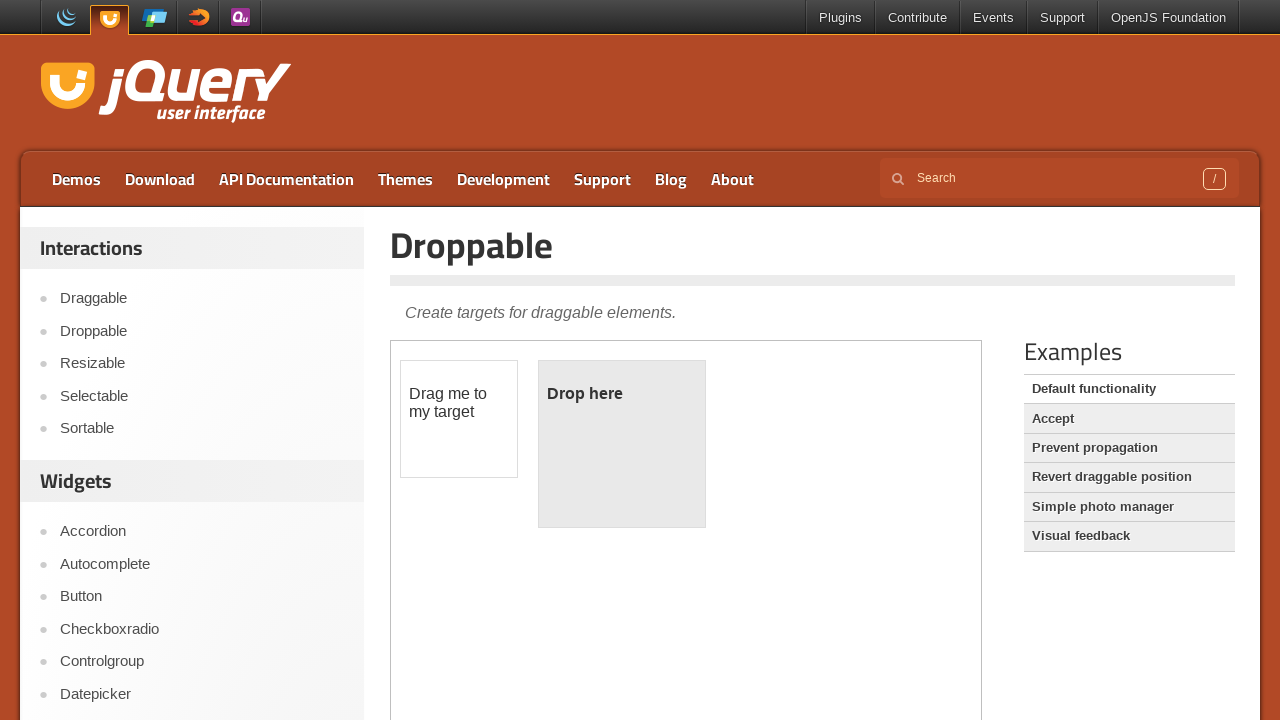

Located the iframe containing the drag and drop demo
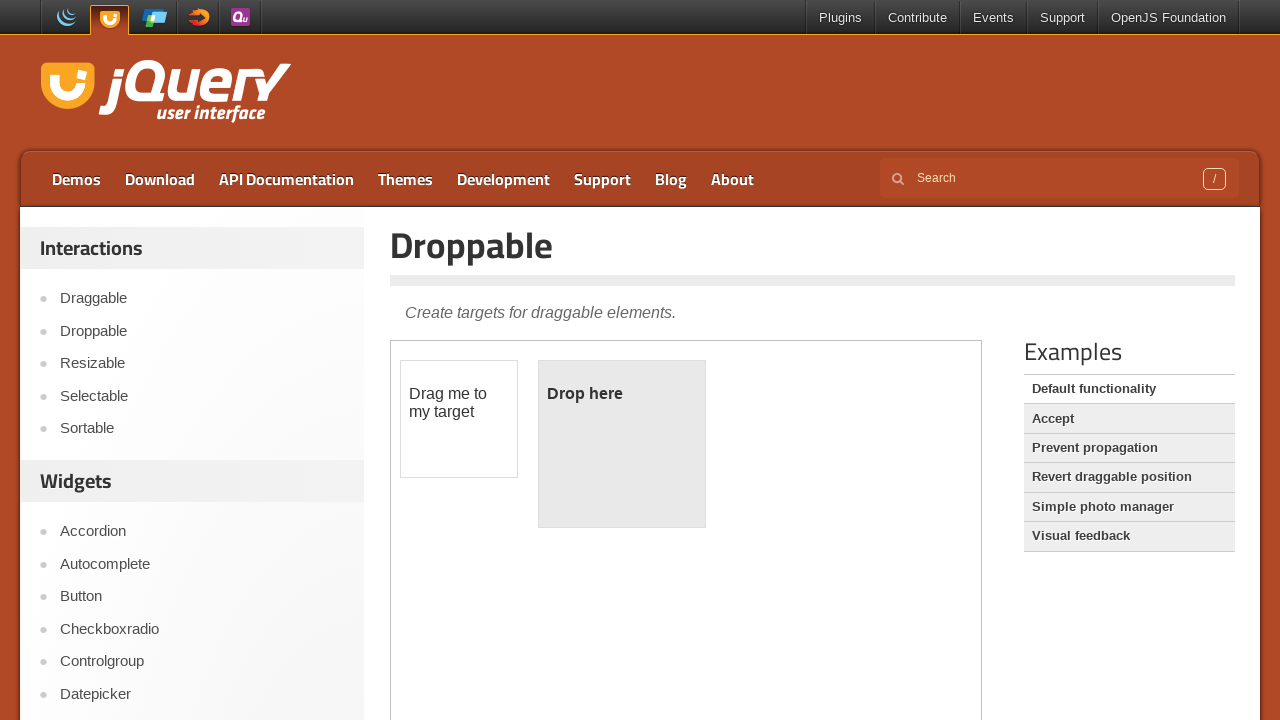

Located the draggable element
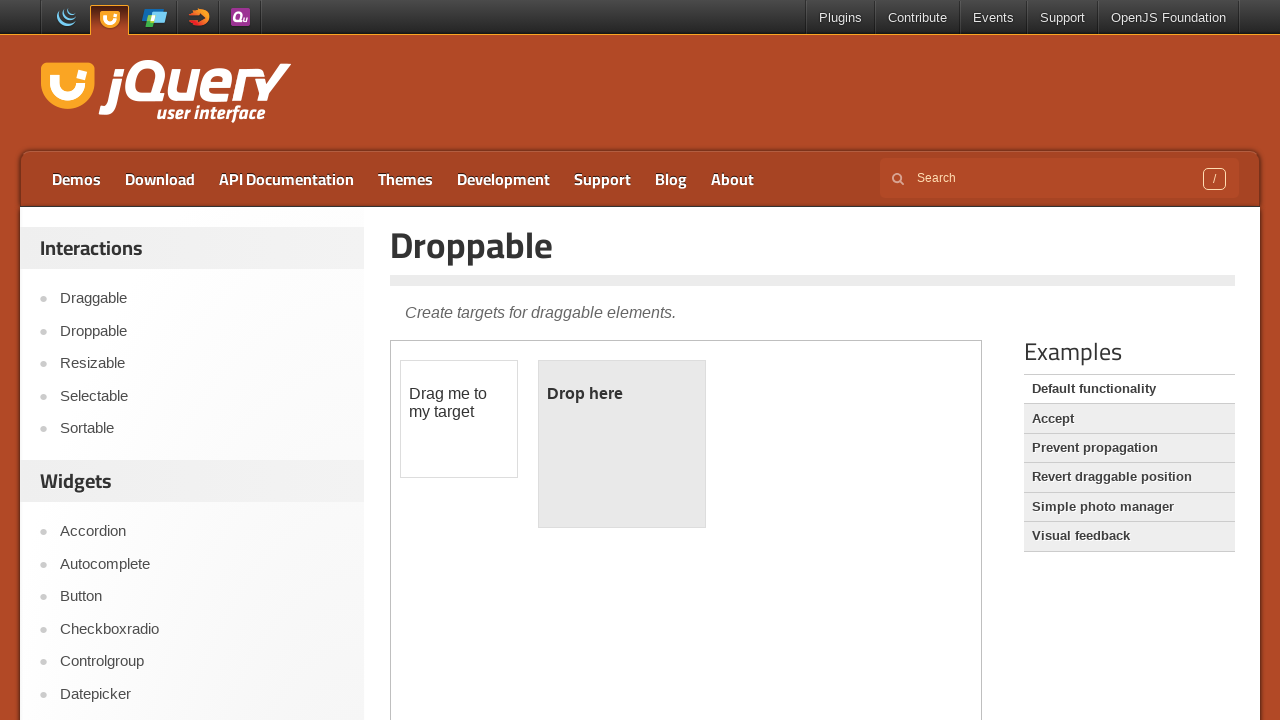

Located the droppable target element
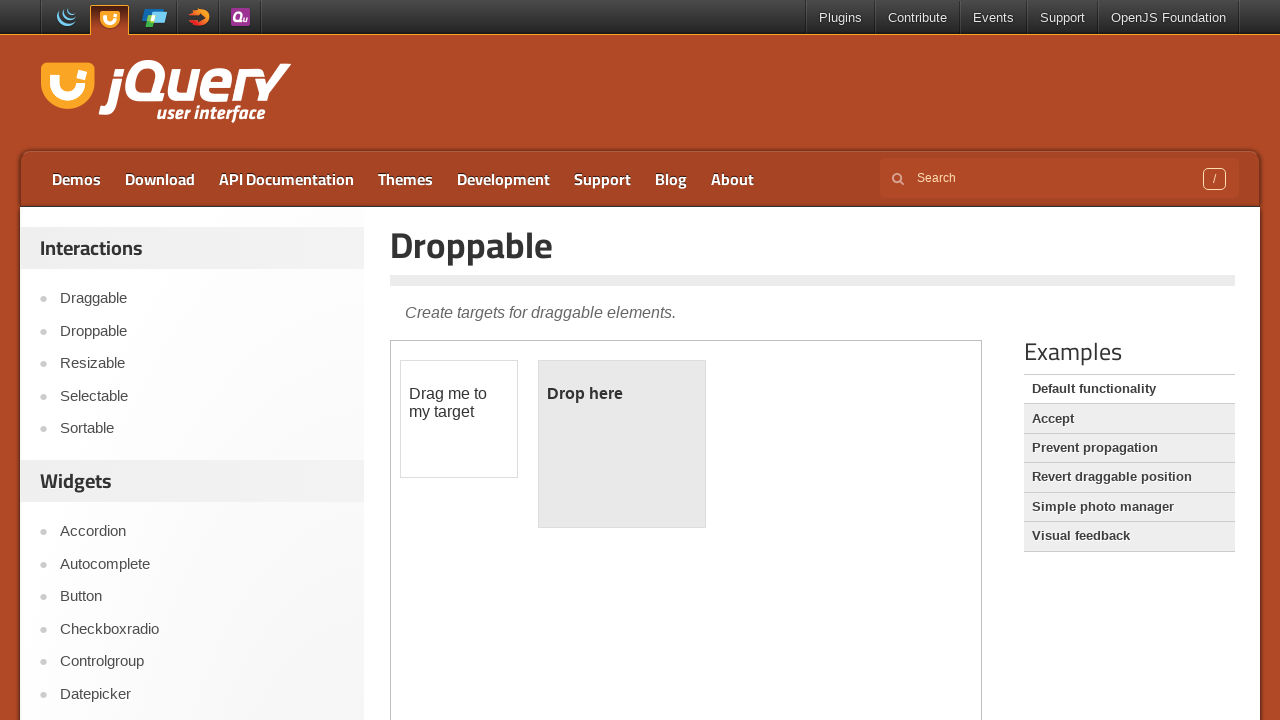

Performed drag and drop action, dragging element onto target at (622, 444)
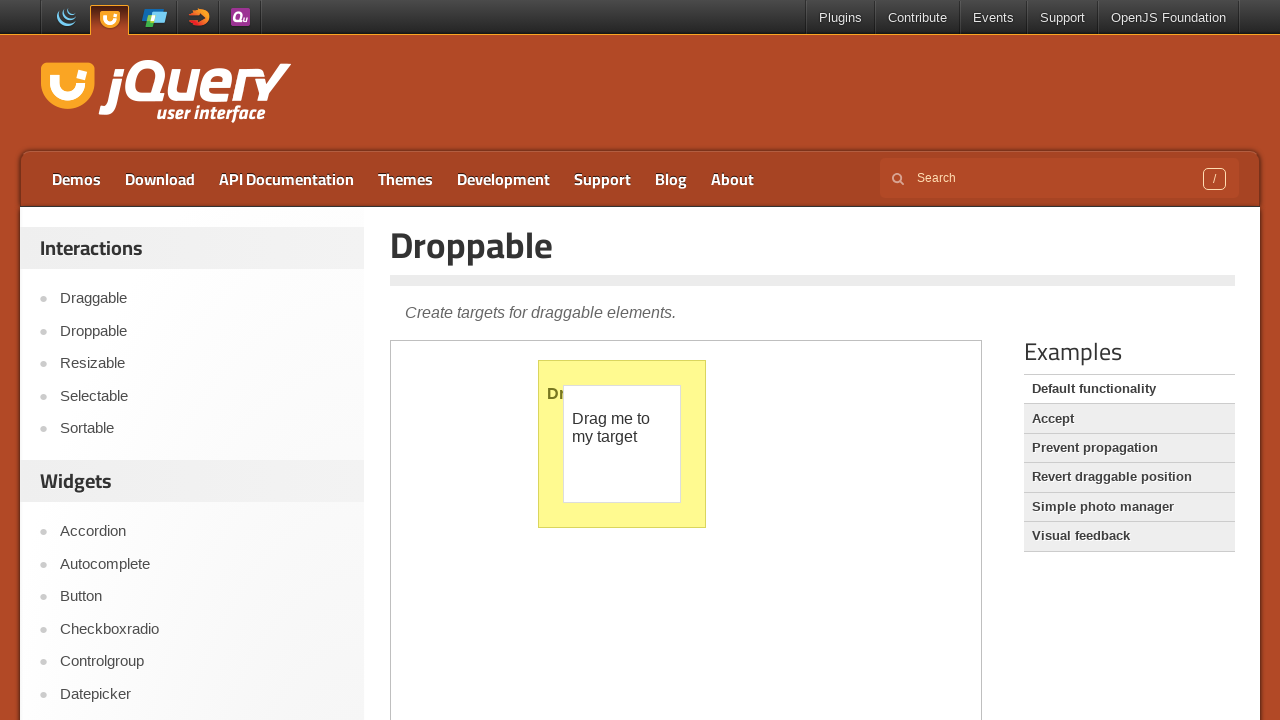

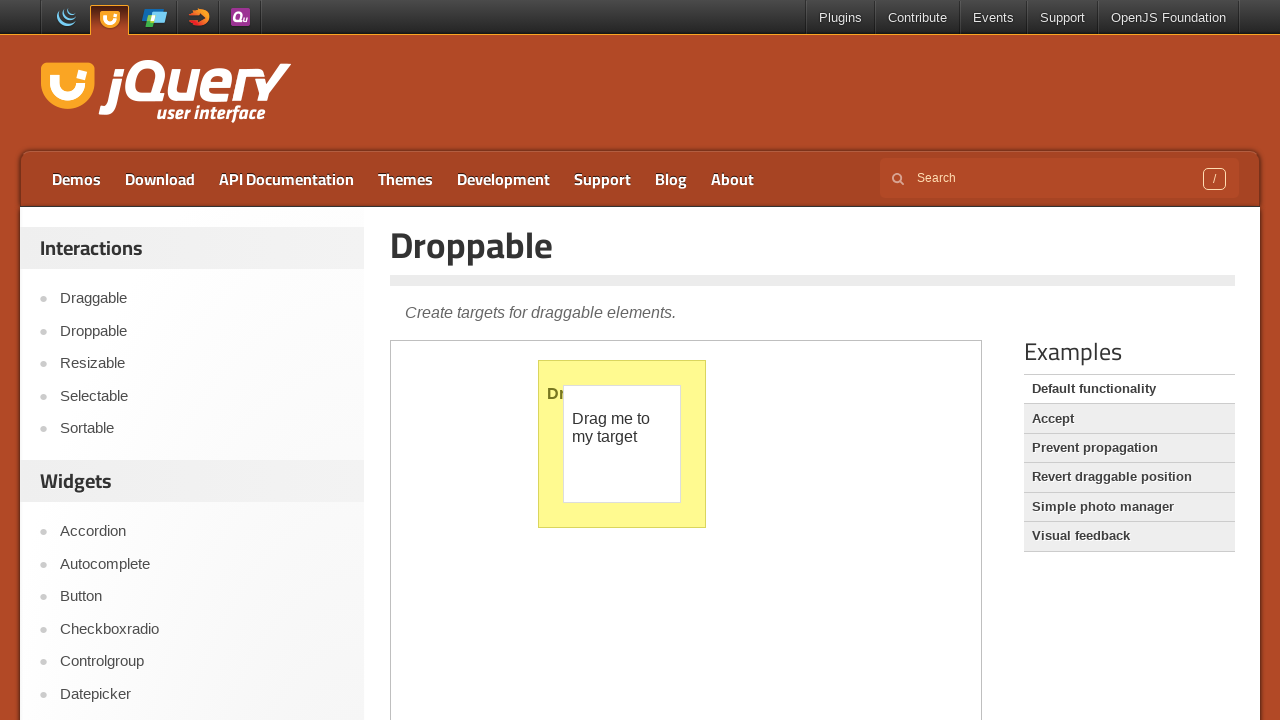